Tests handling of a JavaScript prompt popup by clicking a button to trigger it, entering text, and accepting the prompt

Starting URL: https://www.w3schools.com/js/tryit.asp?filename=tryjs_prompt

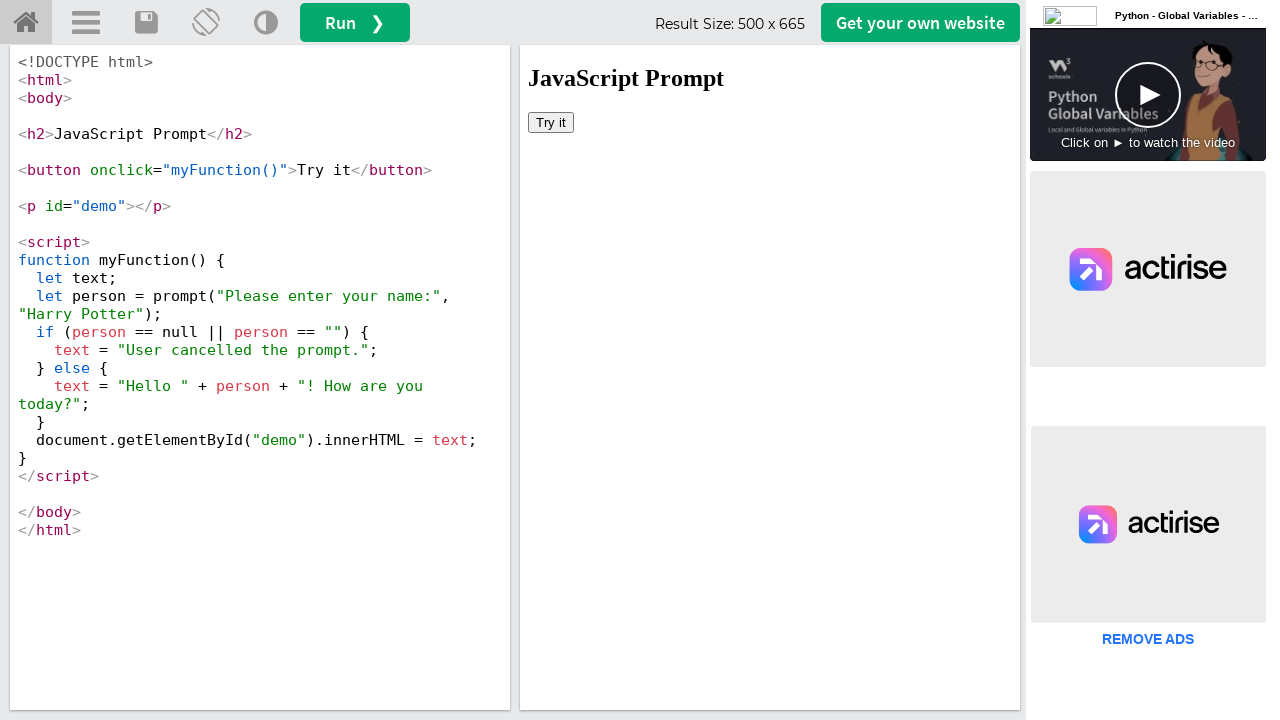

Located iframe with ID 'iframeResult'
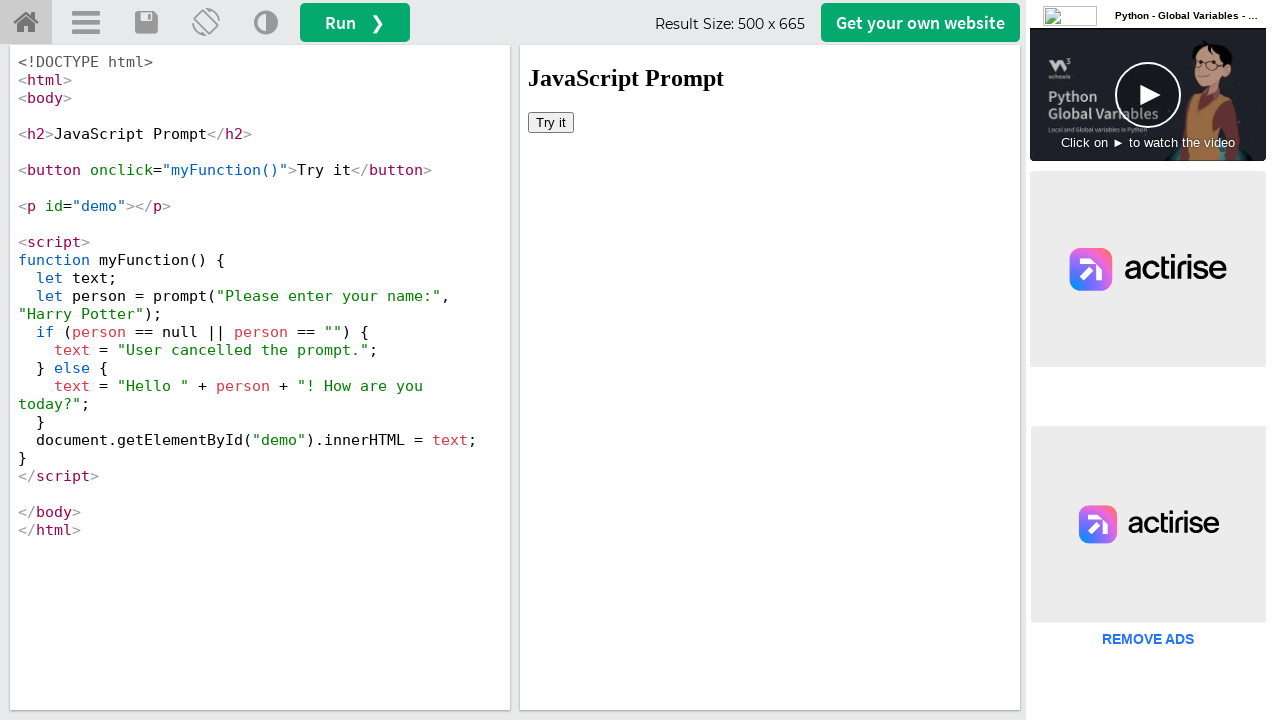

Clicked 'Try it' button to trigger prompt popup at (551, 122) on #iframeResult >> internal:control=enter-frame >> xpath=//button[text()='Try it']
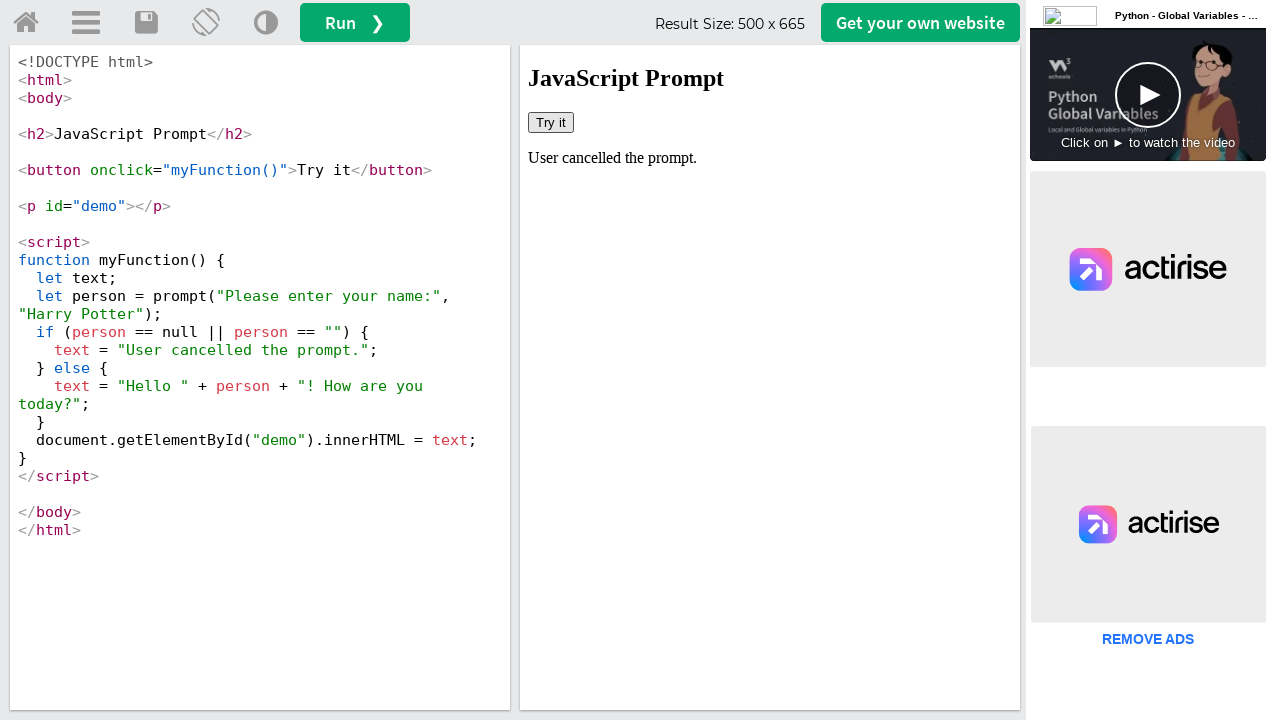

Set up dialog event listener to accept prompt with text 'selenium'
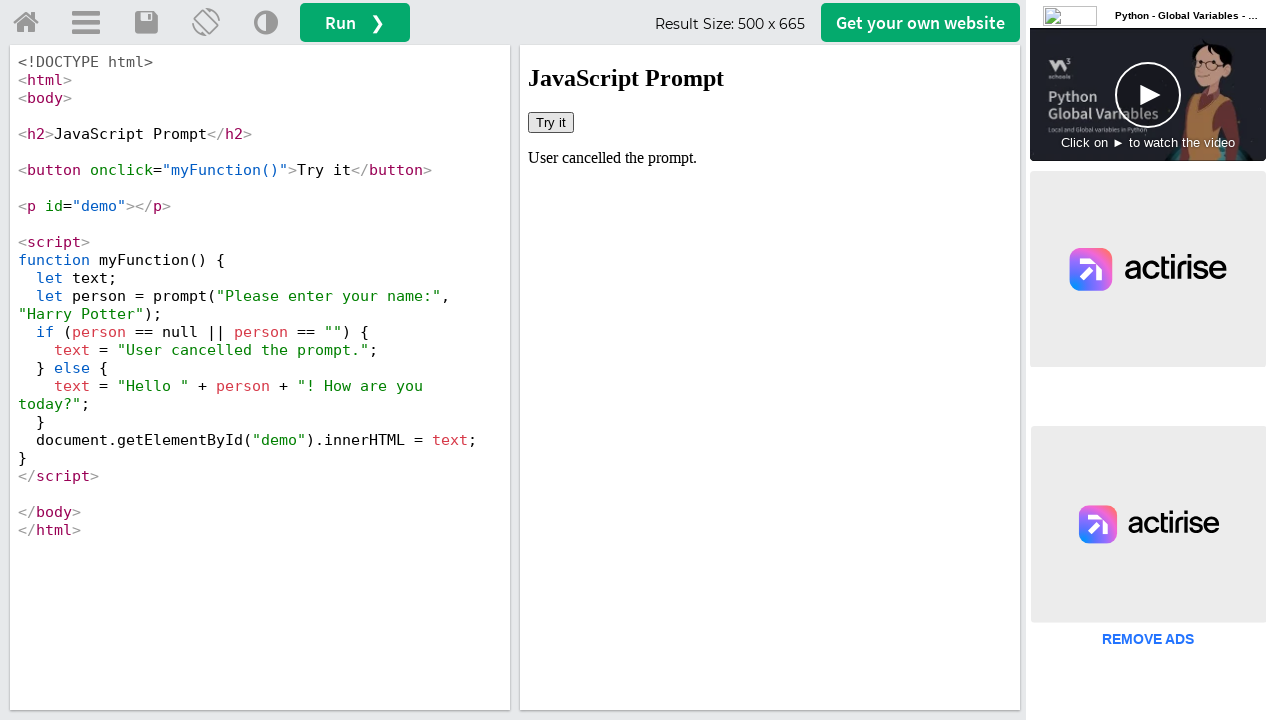

Clicked 'Try it' button again with dialog handler active at (551, 122) on #iframeResult >> internal:control=enter-frame >> xpath=//button[text()='Try it']
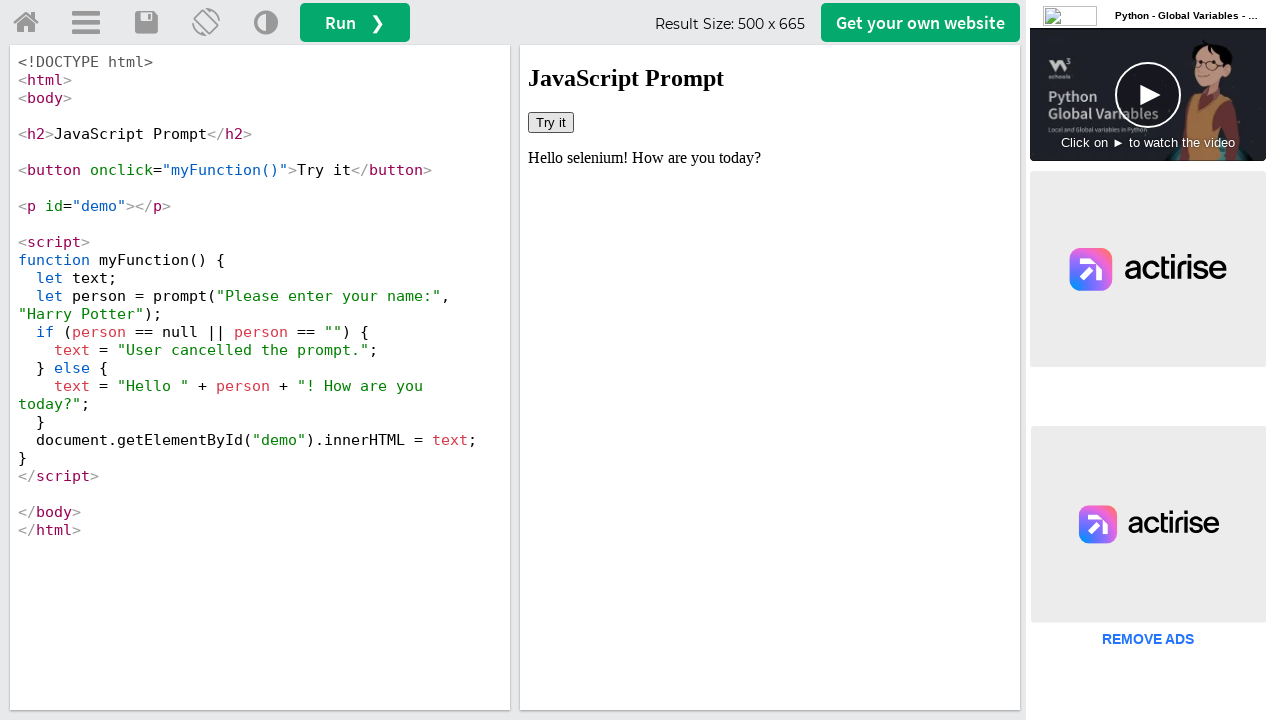

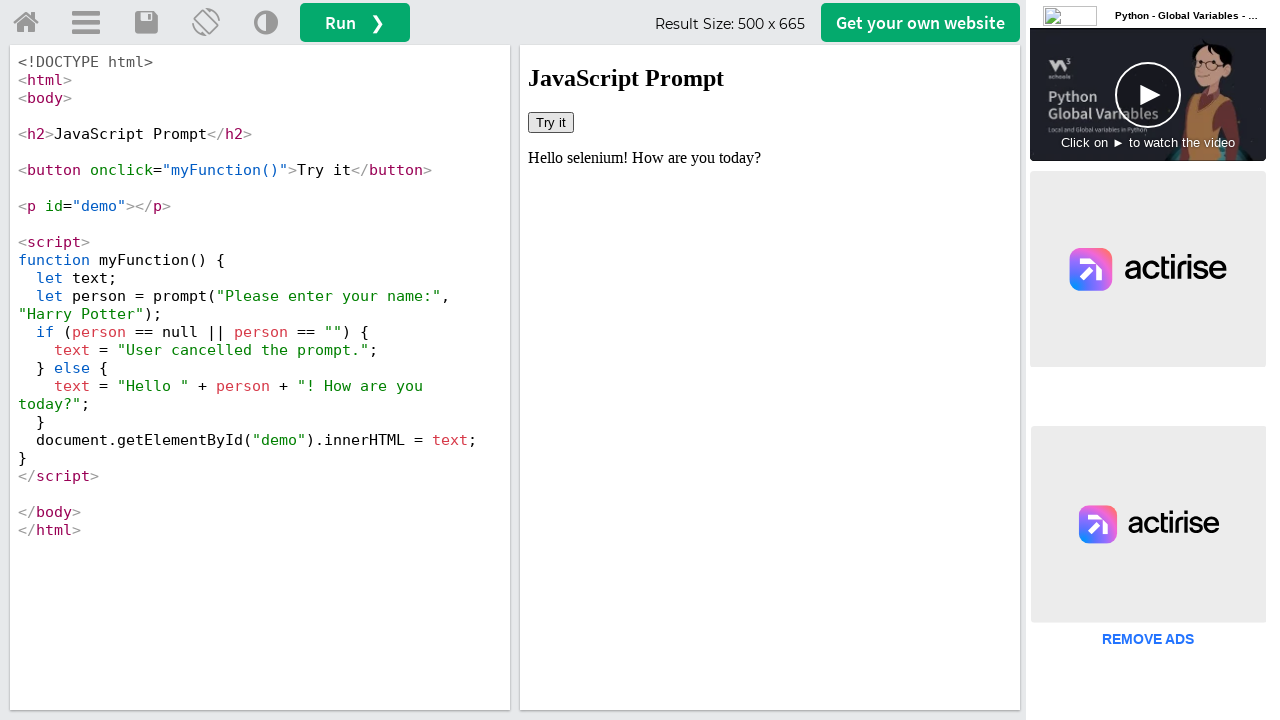